Counts links on the page, in footer, and in first footer column, then opens each link in the first column in new tabs and retrieves their titles

Starting URL: https://rahulshettyacademy.com/AutomationPractice/

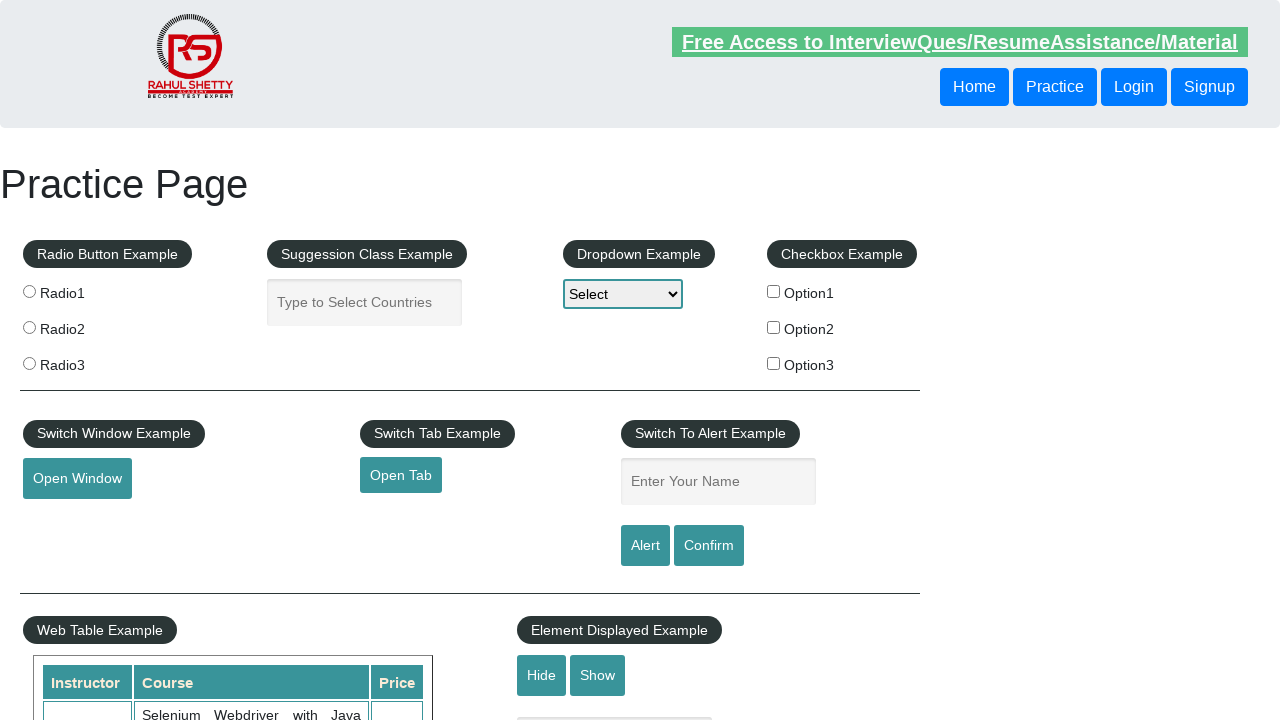

Retrieved all links on page: 27 total
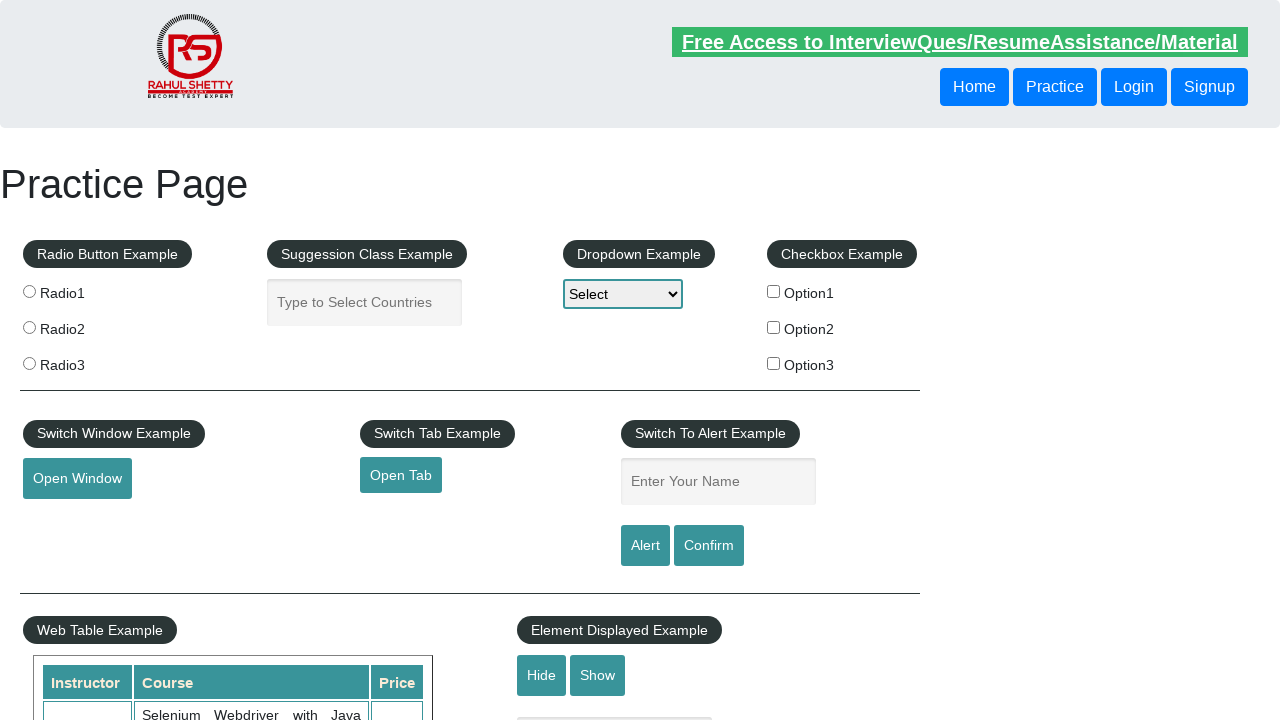

Located footer section (#gf-BIG)
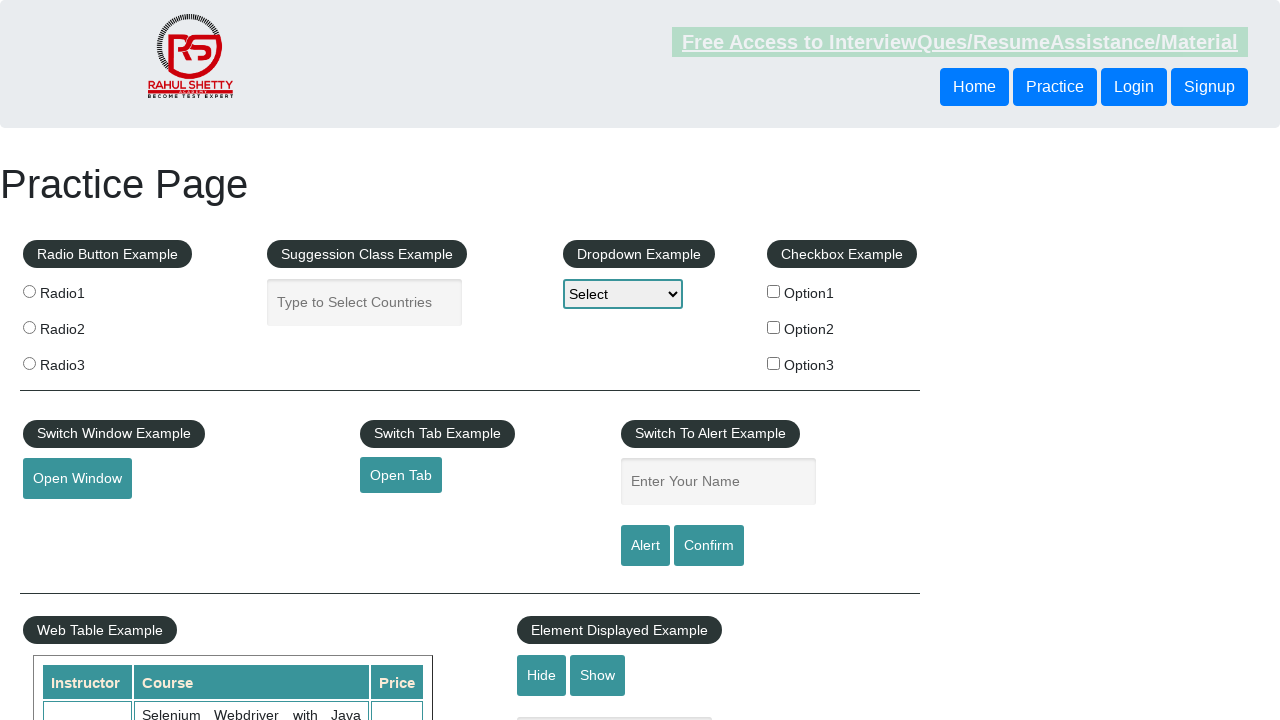

Retrieved footer links: 20 total
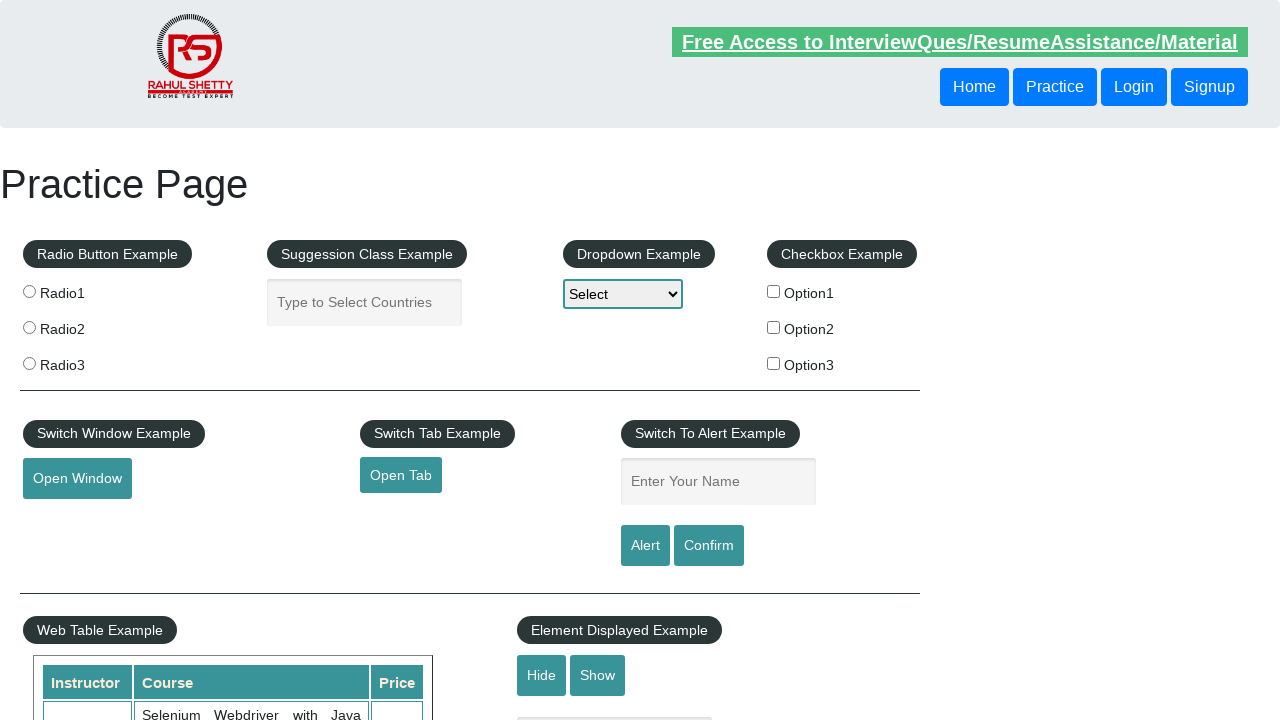

Located first column of footer table
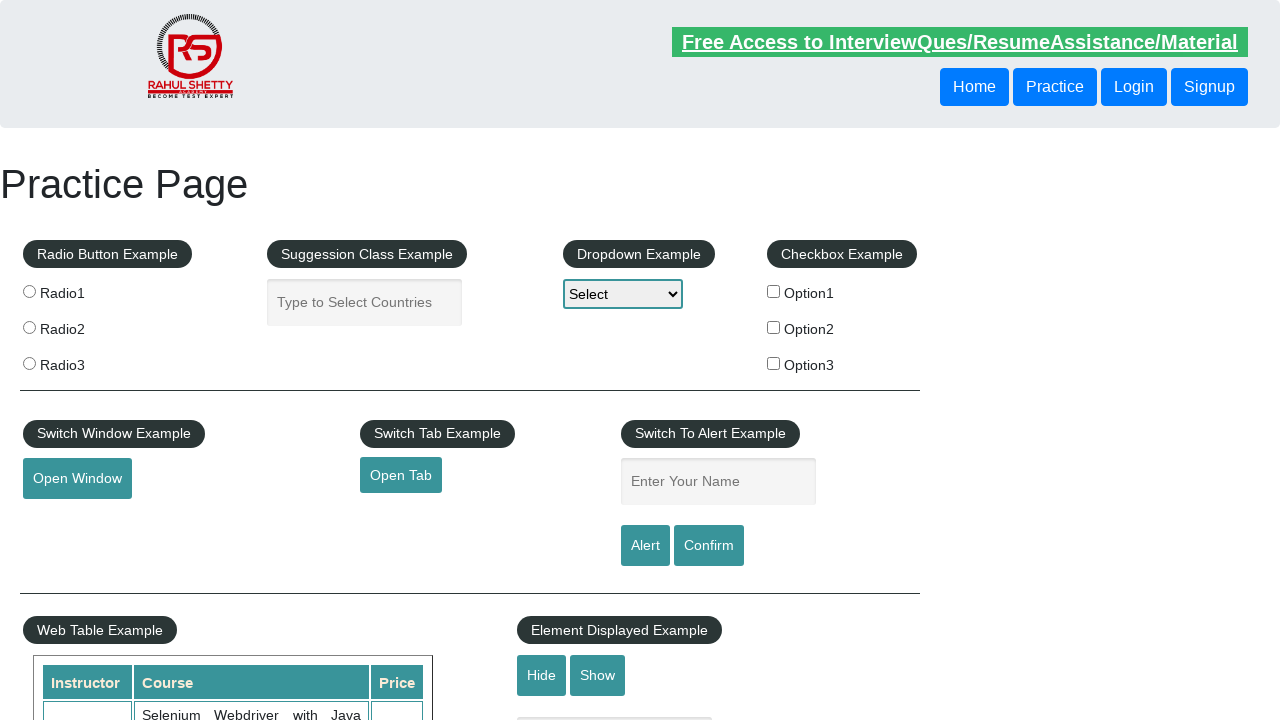

Retrieved first column links: 5 total
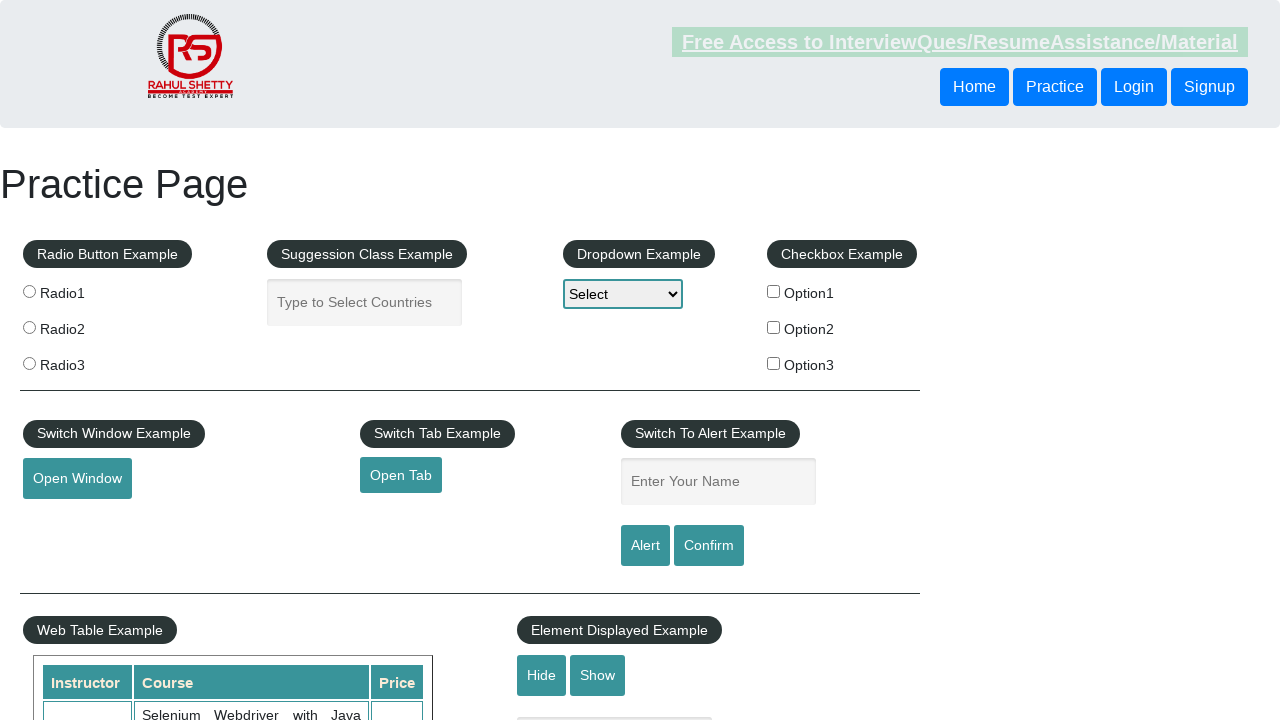

Opened link 1 from first footer column in new tab at (68, 520) on #gf-BIG >> xpath=//table[@class='gf-t']/tbody/tr/td[1]/ul >> a >> nth=1
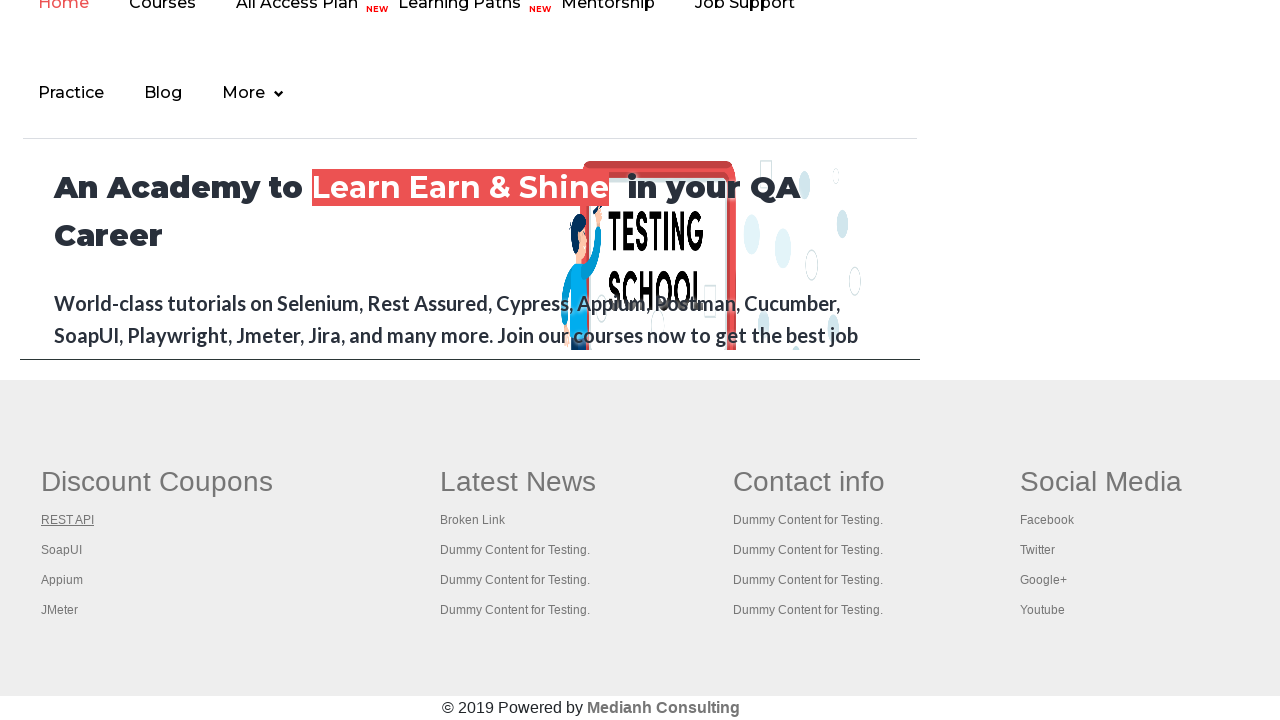

New page loaded, title: REST API Tutorial
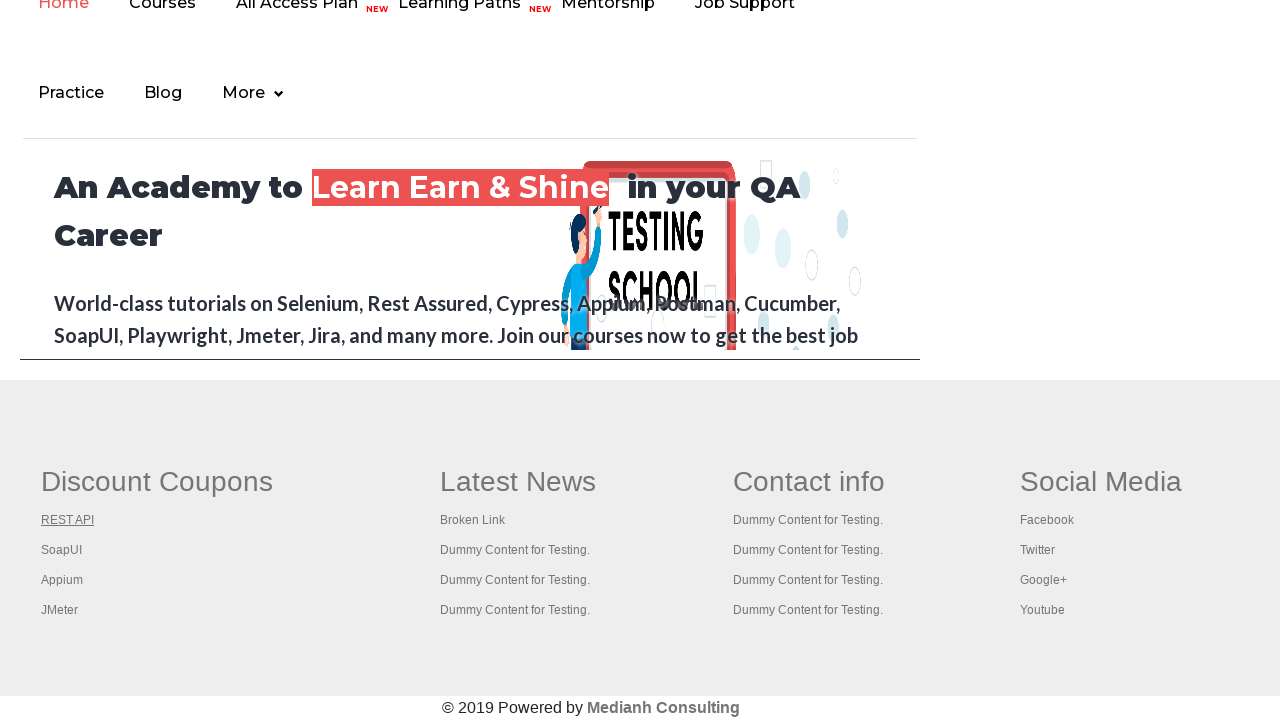

Closed new tab for link 1
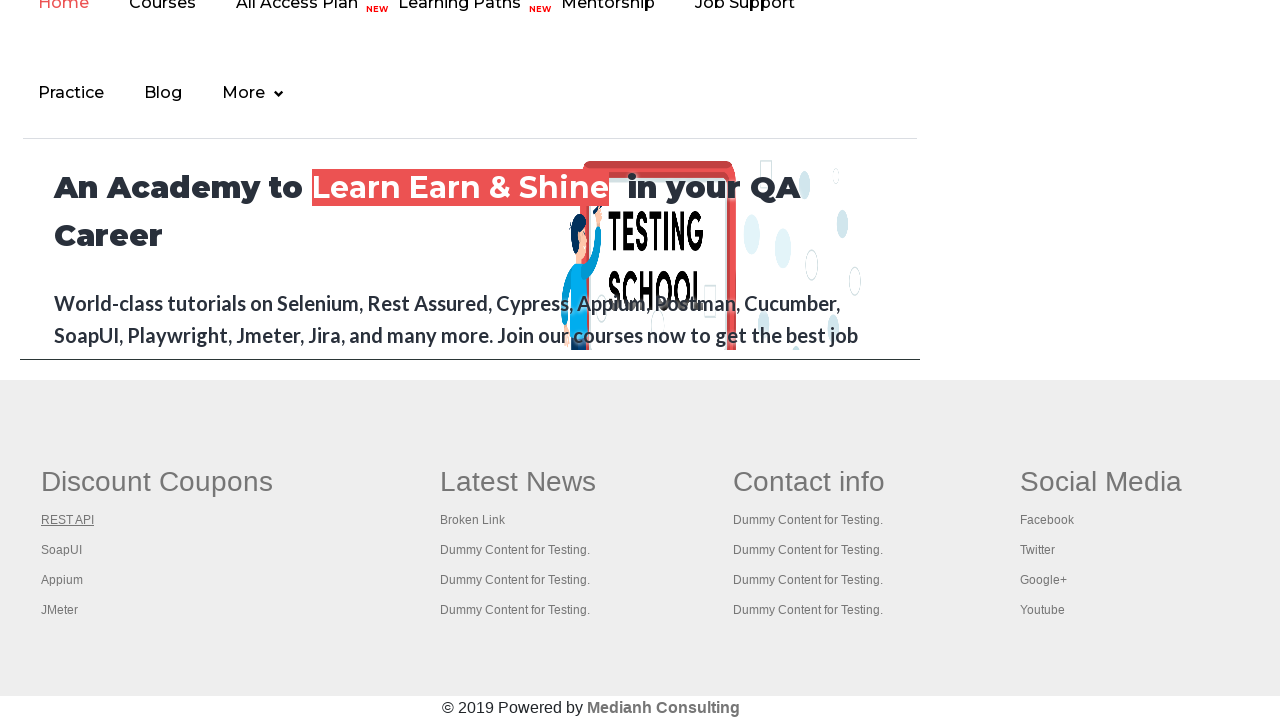

Opened link 2 from first footer column in new tab at (62, 550) on #gf-BIG >> xpath=//table[@class='gf-t']/tbody/tr/td[1]/ul >> a >> nth=2
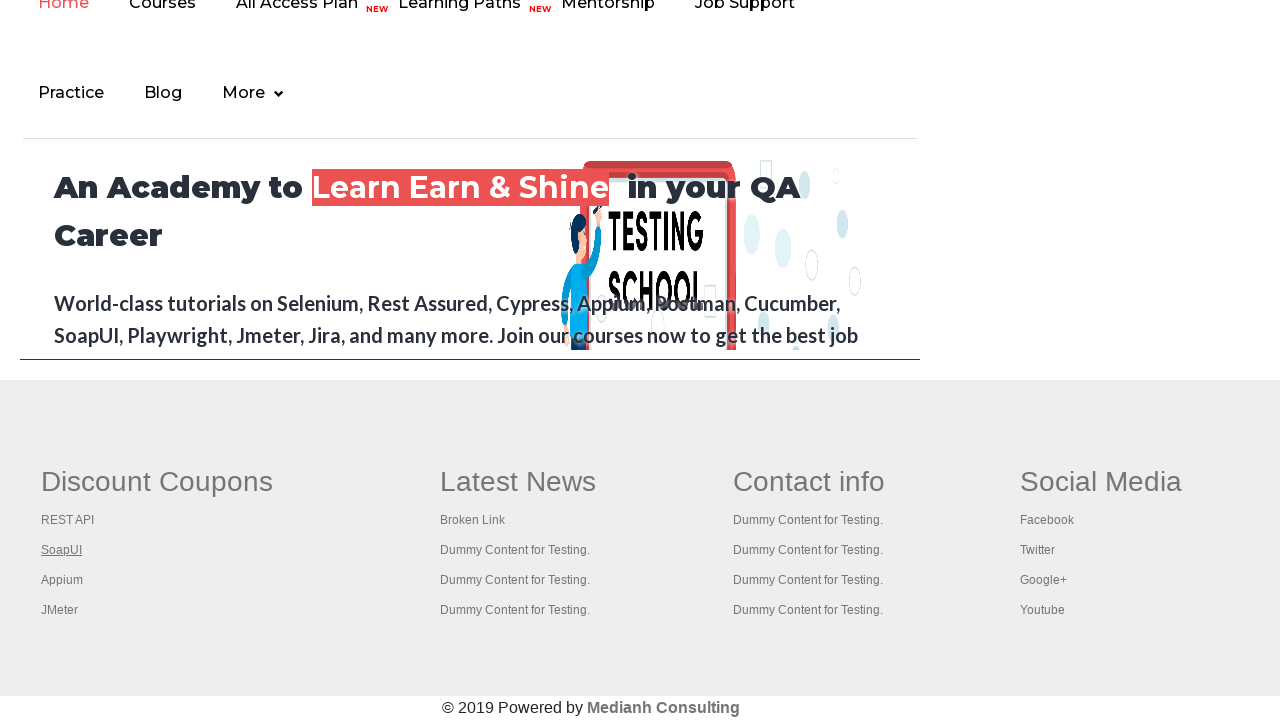

New page loaded, title: The World’s Most Popular API Testing Tool | SoapUI
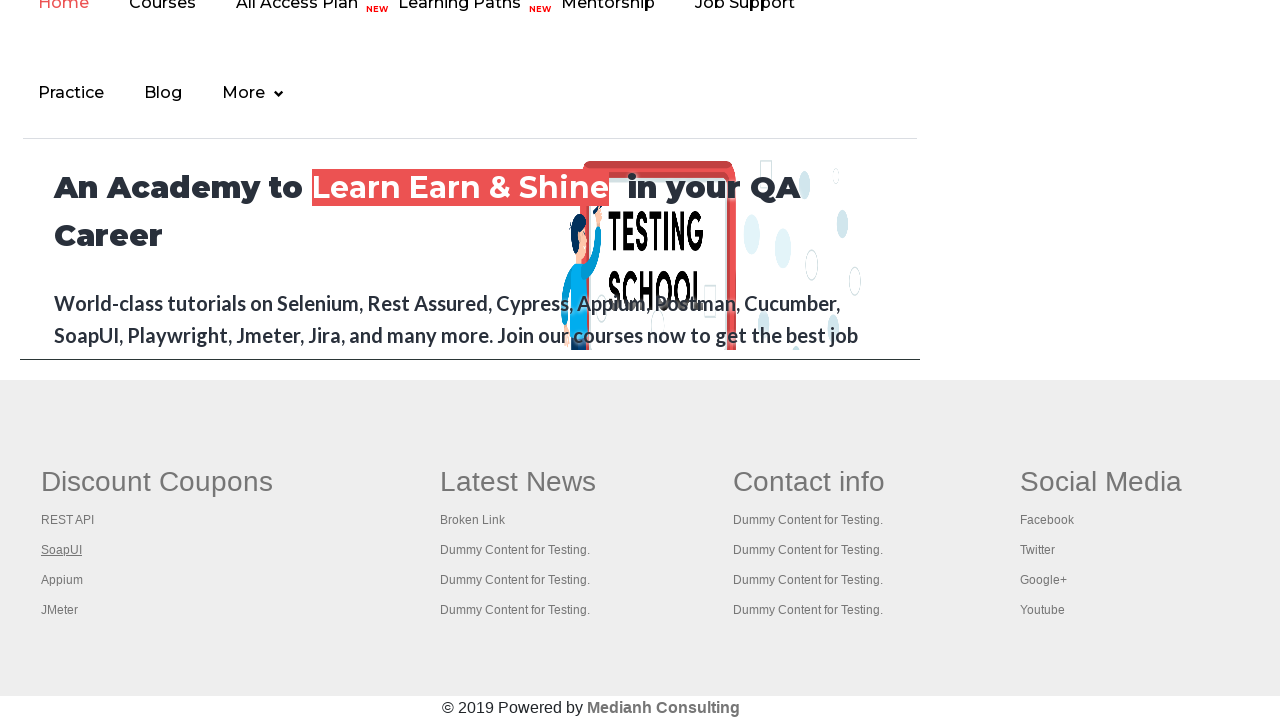

Closed new tab for link 2
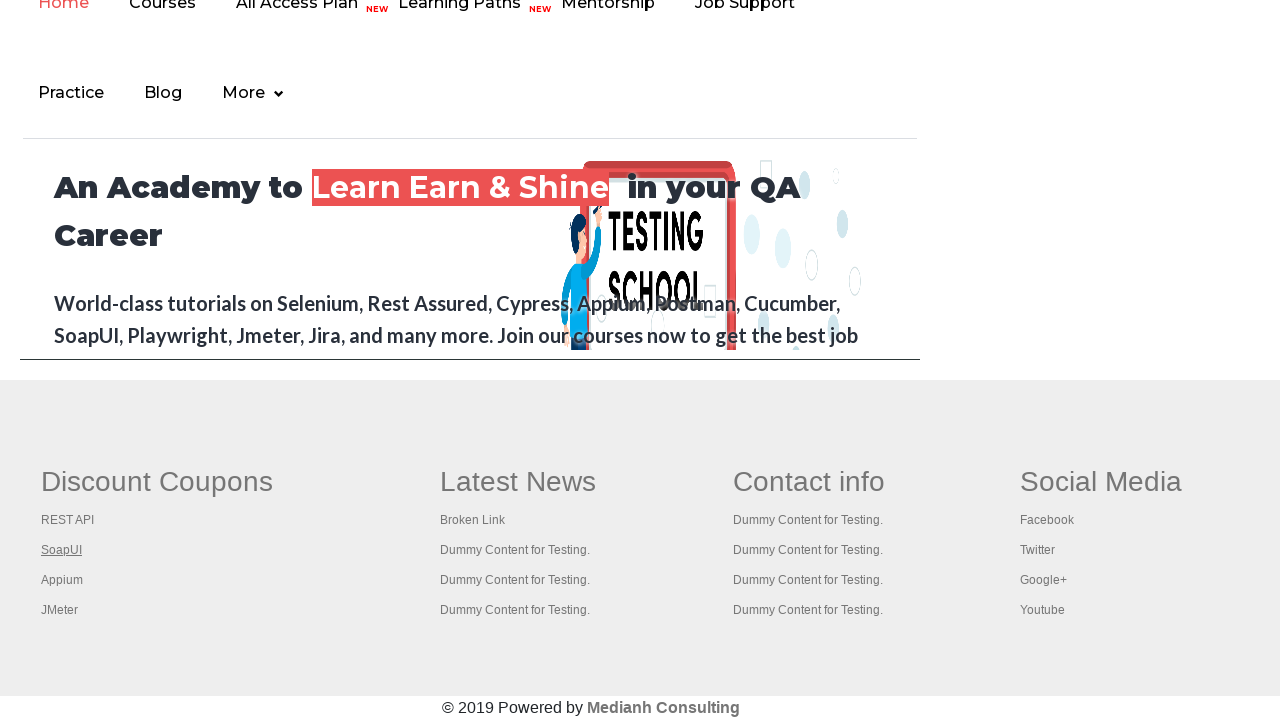

Opened link 3 from first footer column in new tab at (62, 580) on #gf-BIG >> xpath=//table[@class='gf-t']/tbody/tr/td[1]/ul >> a >> nth=3
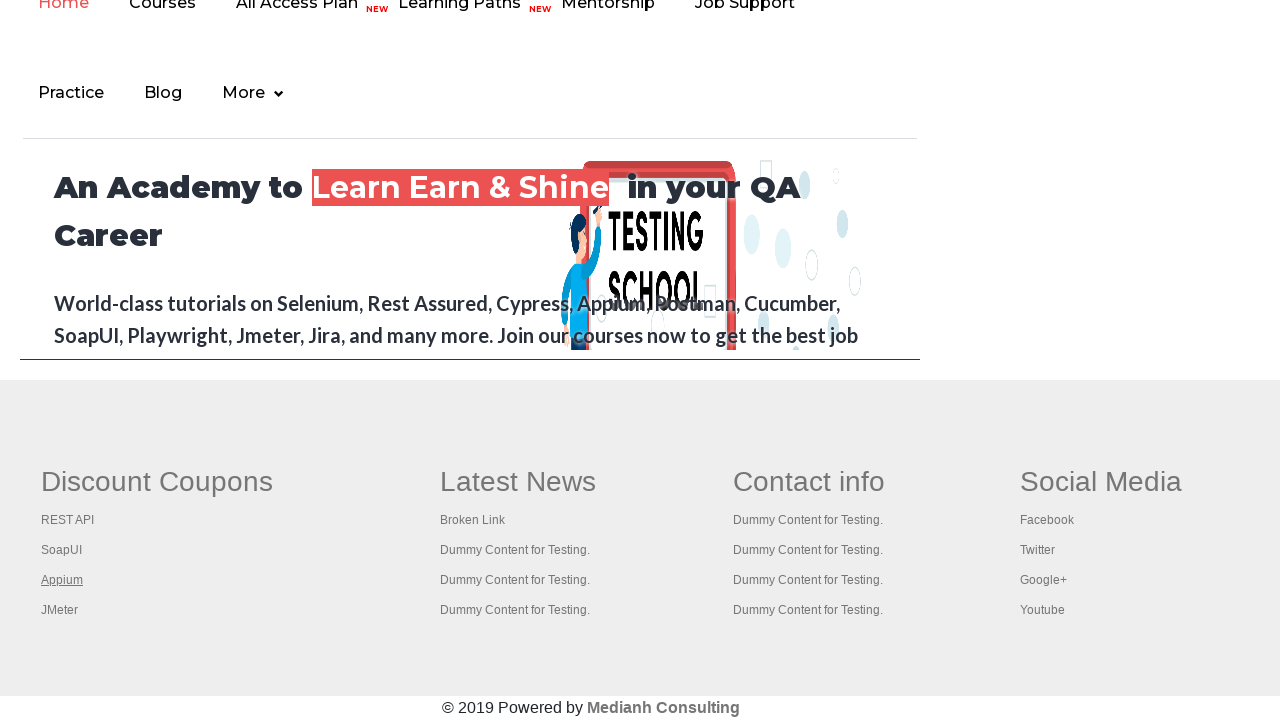

New page loaded, title: 
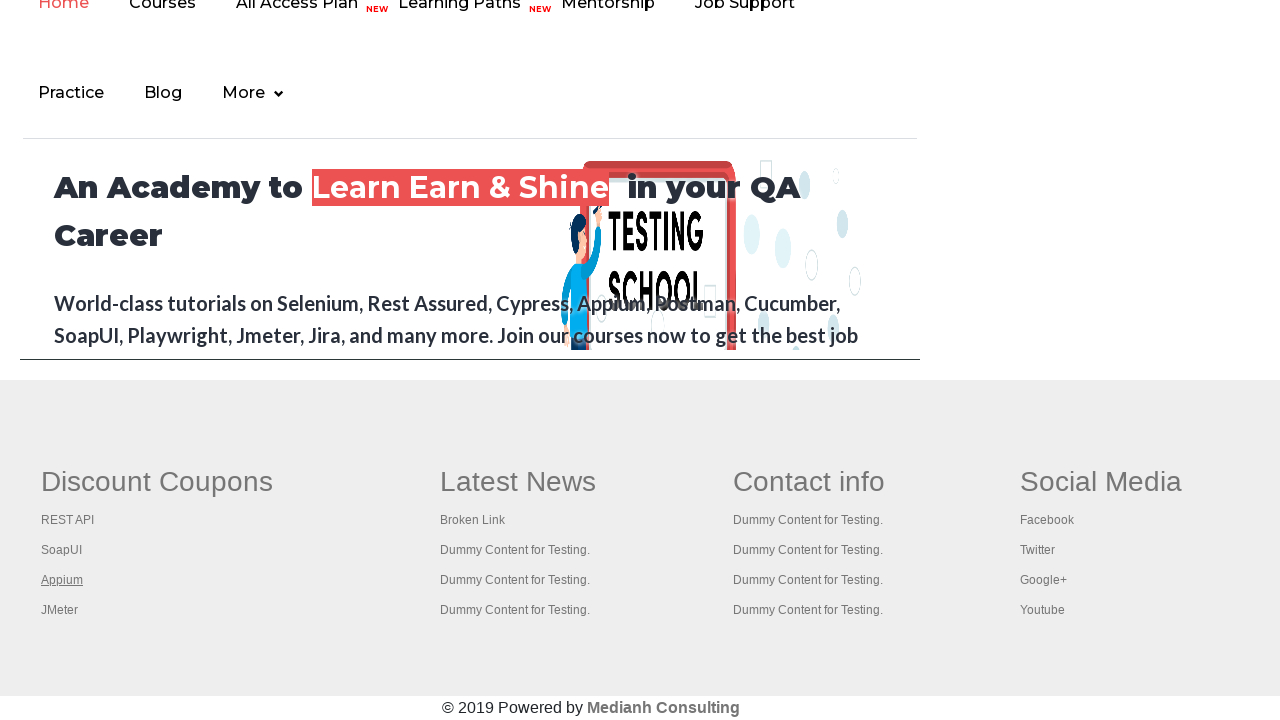

Closed new tab for link 3
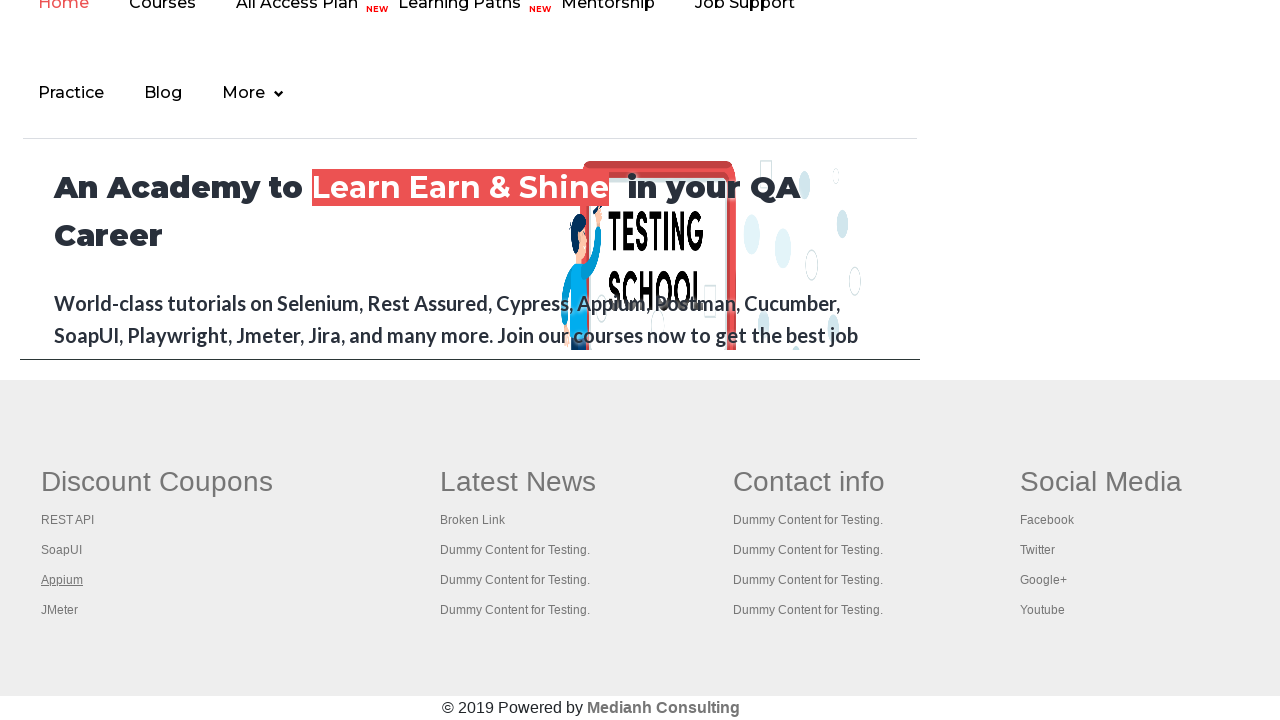

Opened link 4 from first footer column in new tab at (60, 610) on #gf-BIG >> xpath=//table[@class='gf-t']/tbody/tr/td[1]/ul >> a >> nth=4
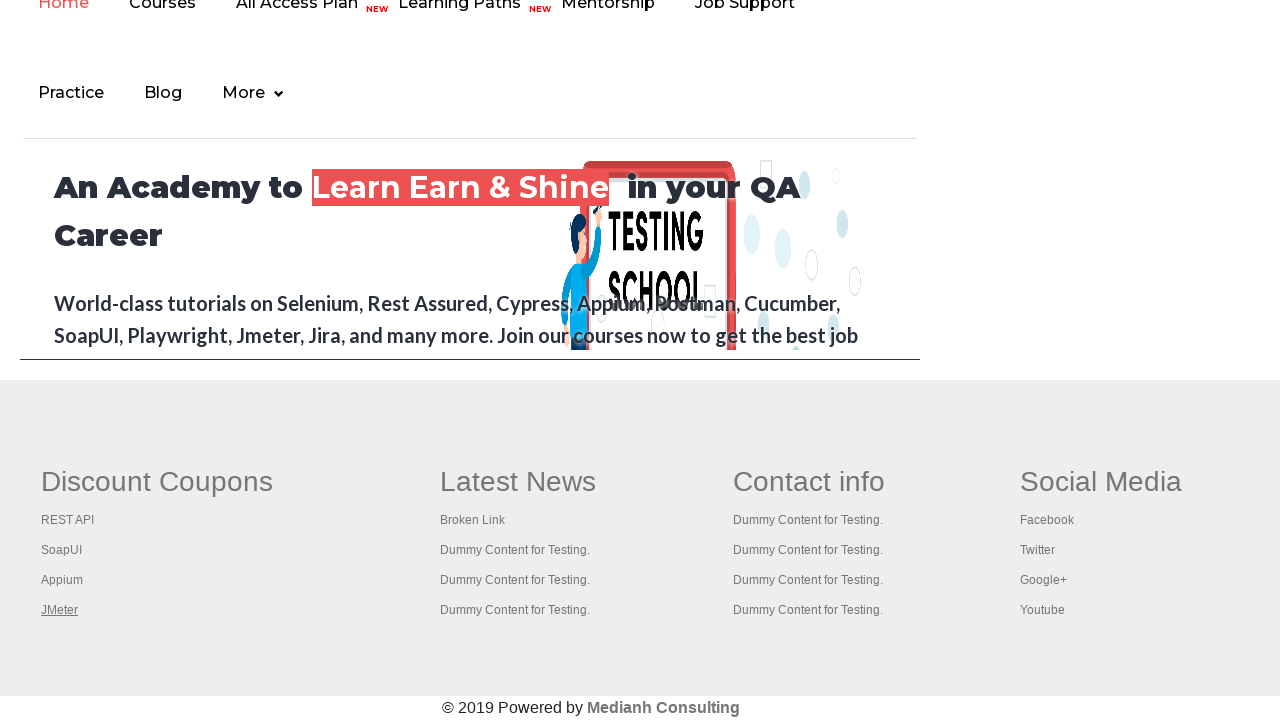

New page loaded, title: Apache JMeter - Apache JMeter™
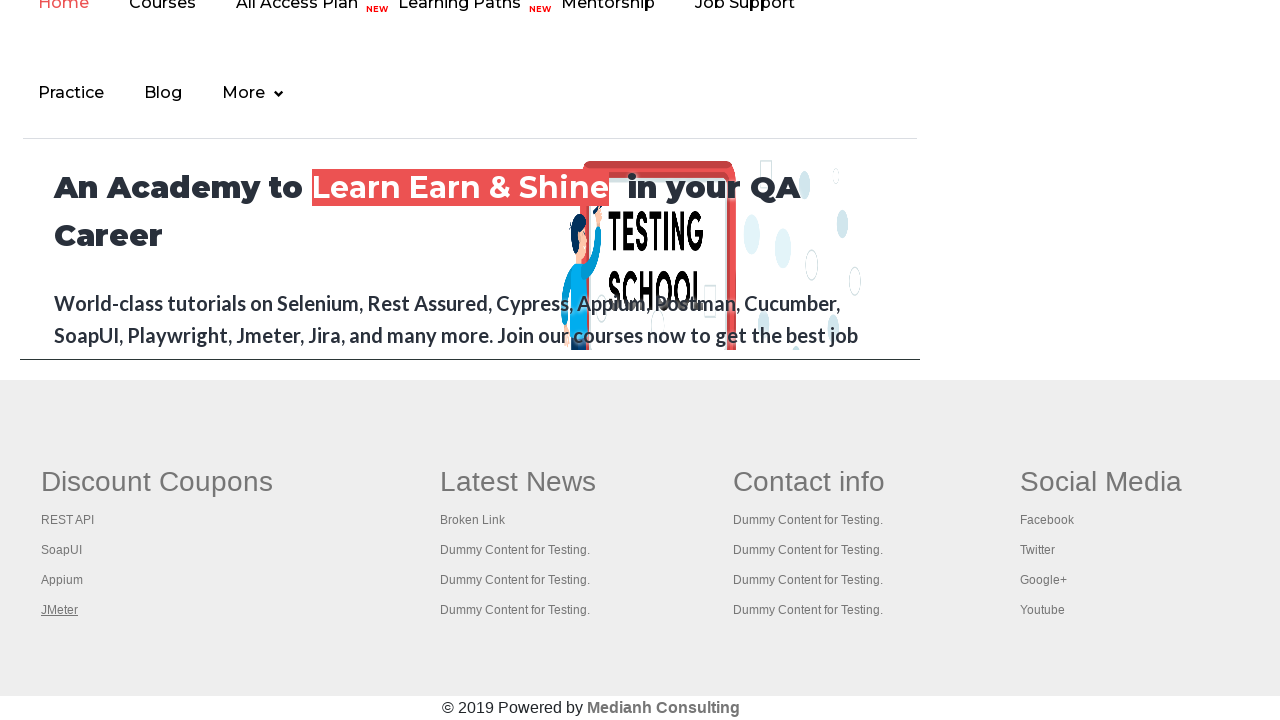

Closed new tab for link 4
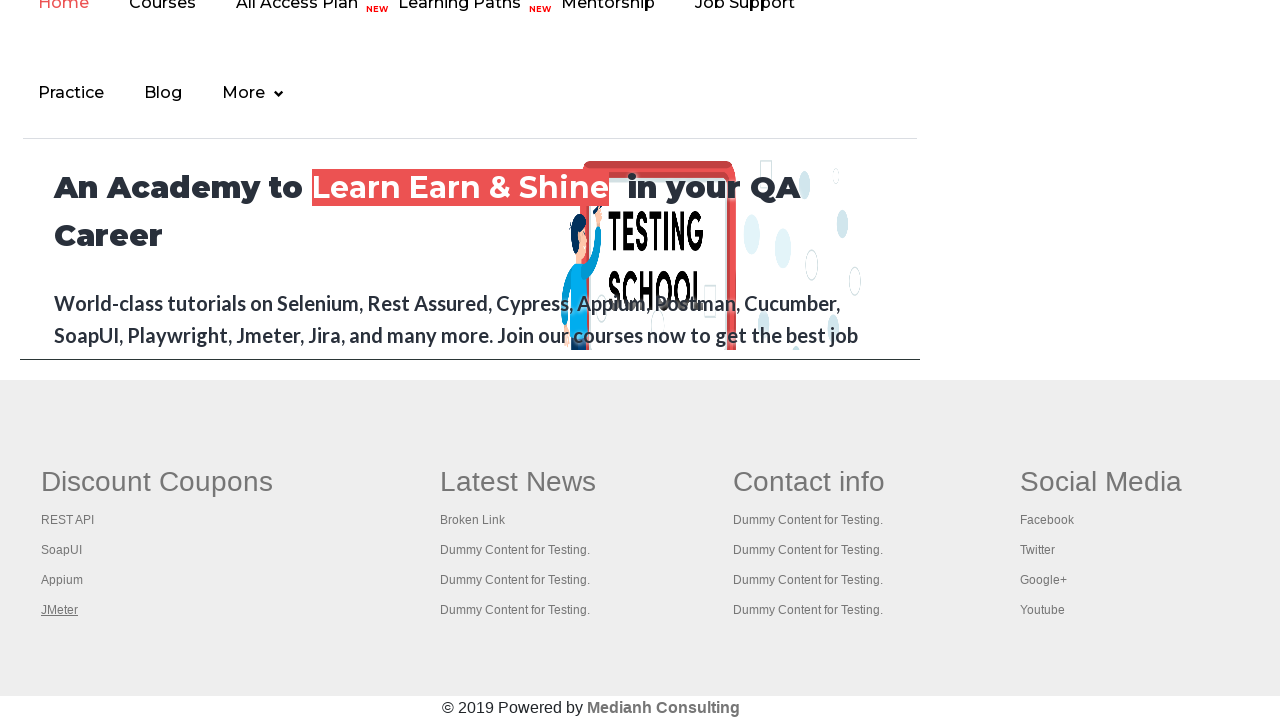

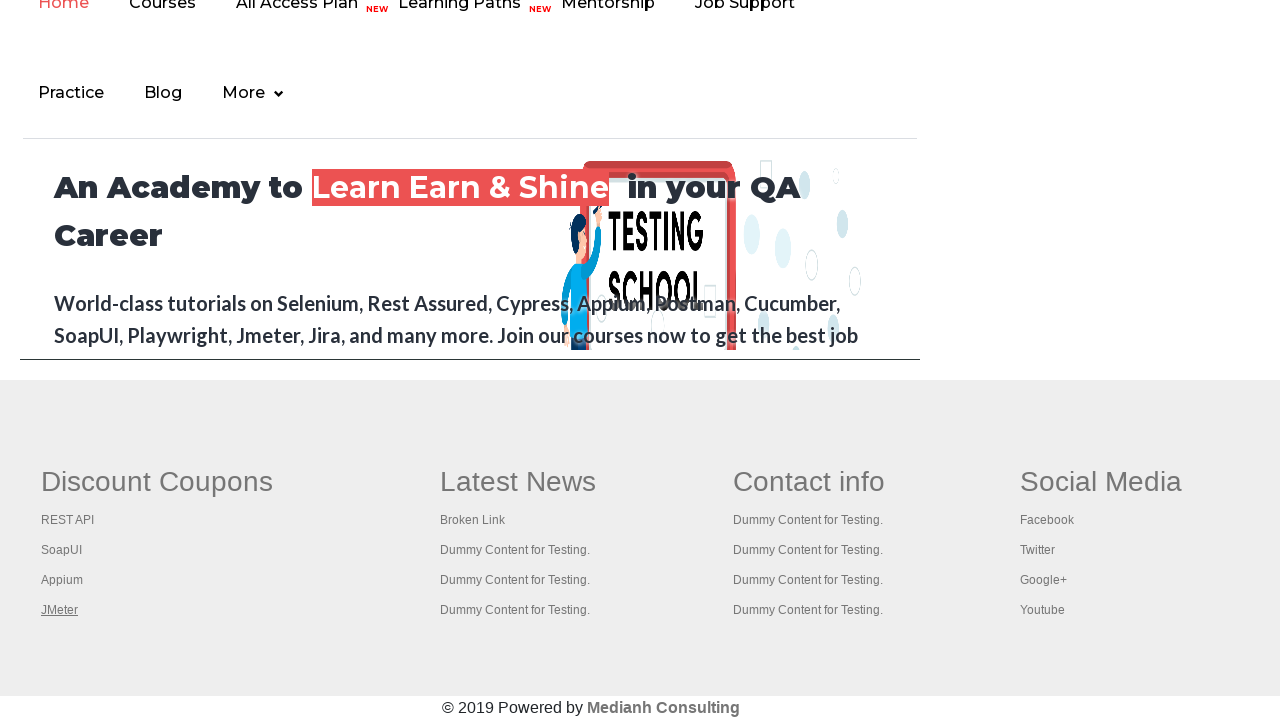